Tests registration form validation when confirmation email doesn't match the original email

Starting URL: https://alada.vn/tai-khoan/dang-ky.html

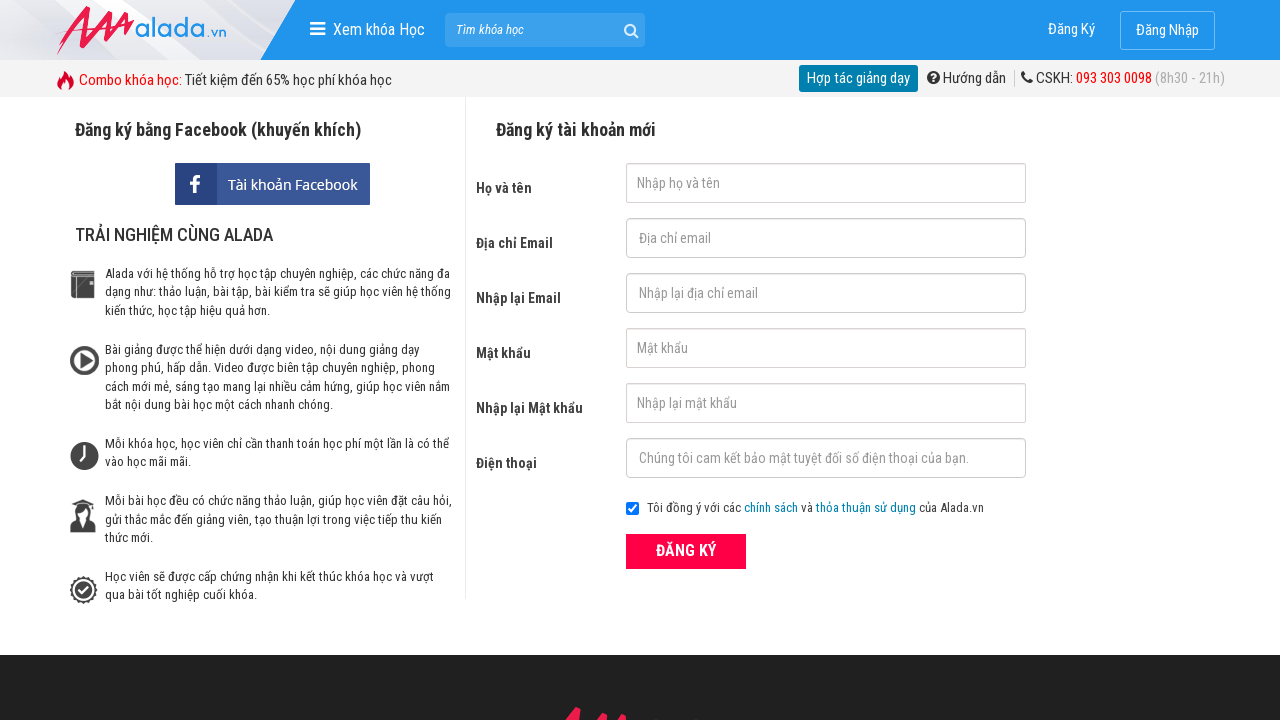

Filled first name field with 'Tran Thanh Truc' on #txtFirstname
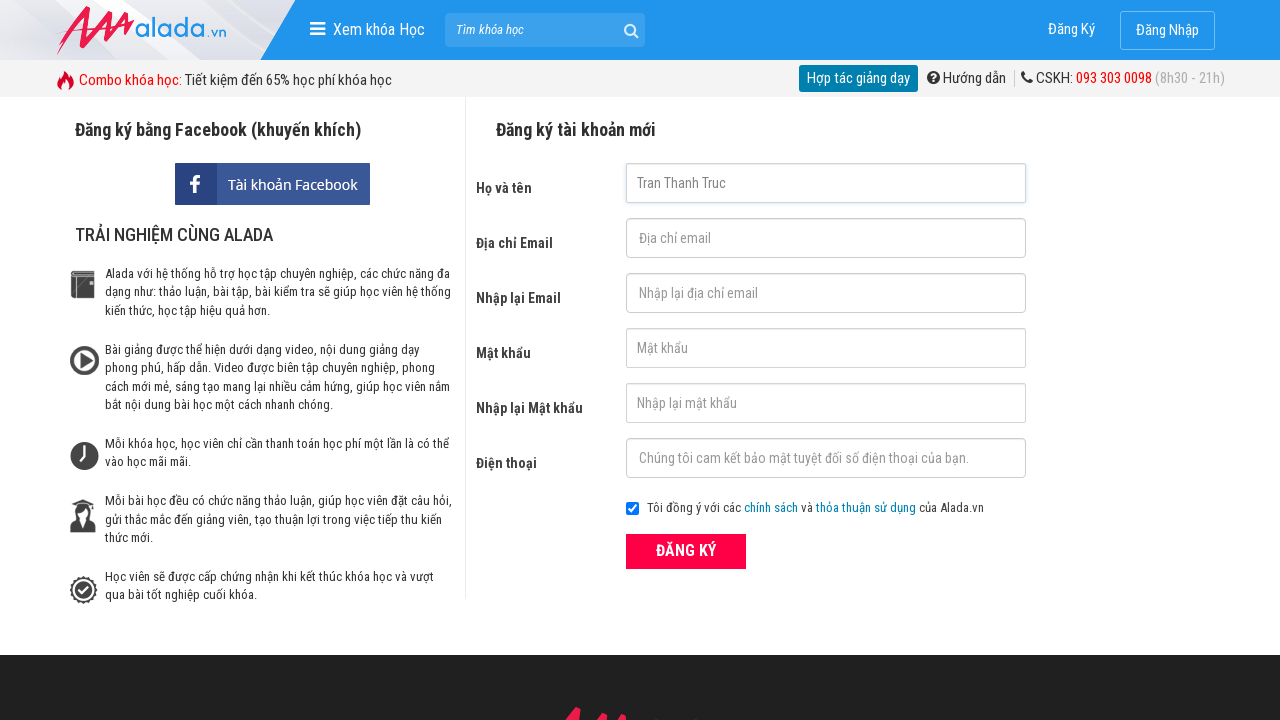

Filled email field with '123@gmail.com' on #txtEmail
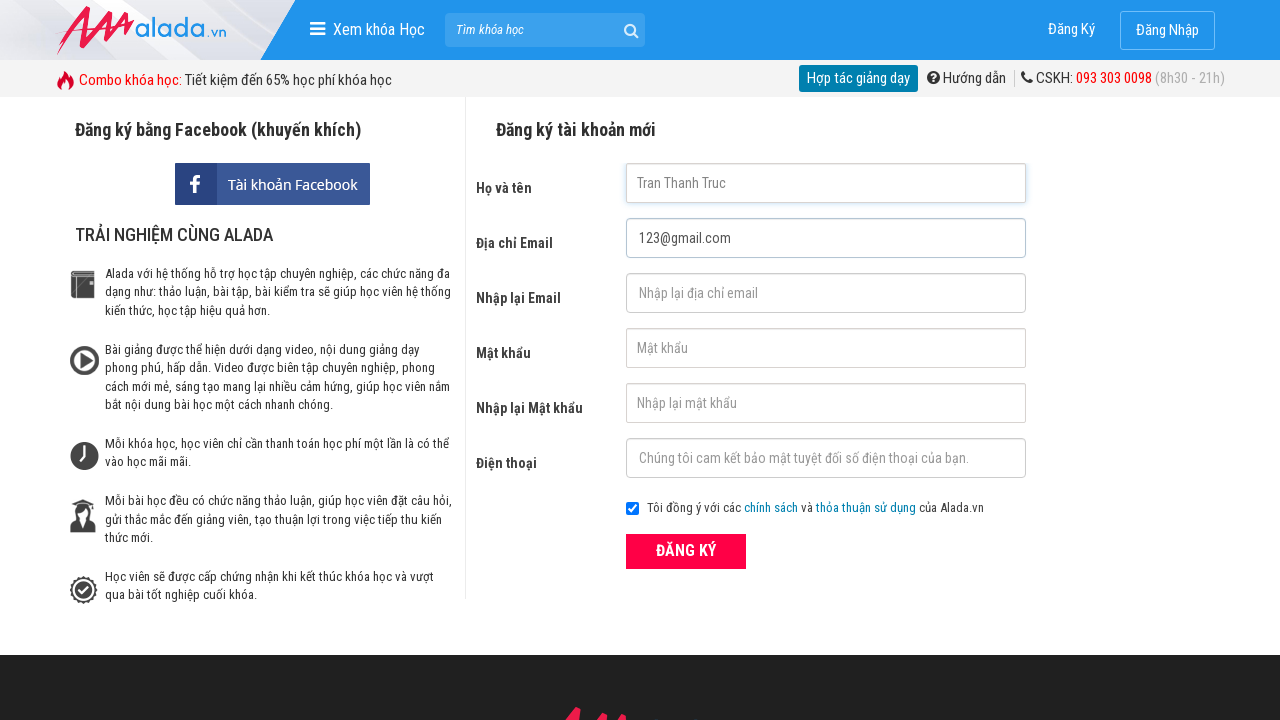

Filled confirmation email field with mismatched email '123@gmail@com' on #txtCEmail
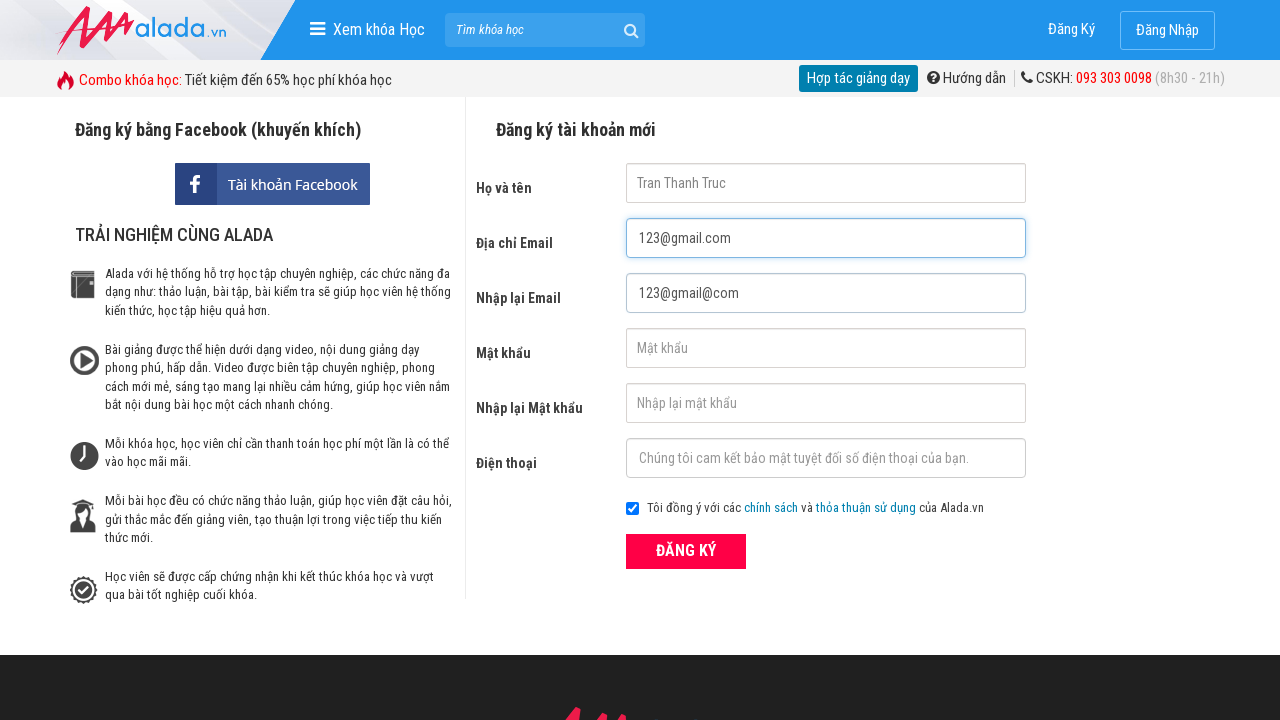

Filled password field with '123123' on #txtPassword
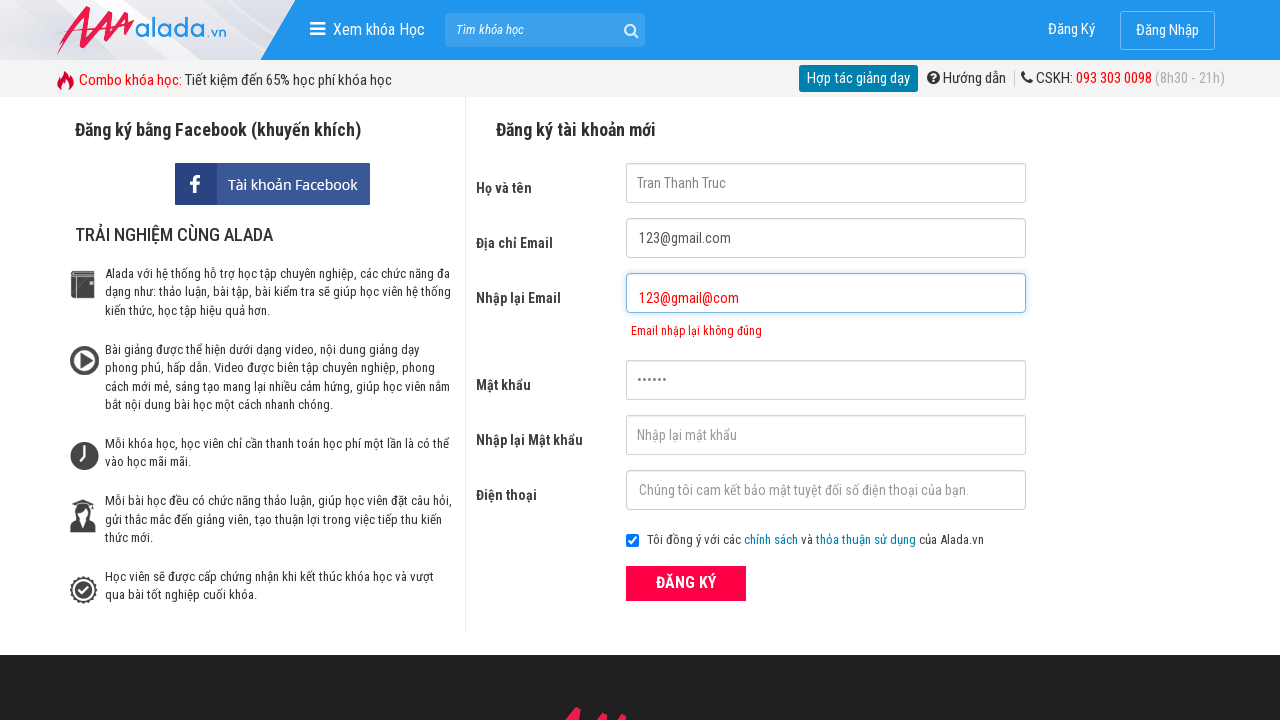

Filled confirmation password field with '123123' on #txtCPassword
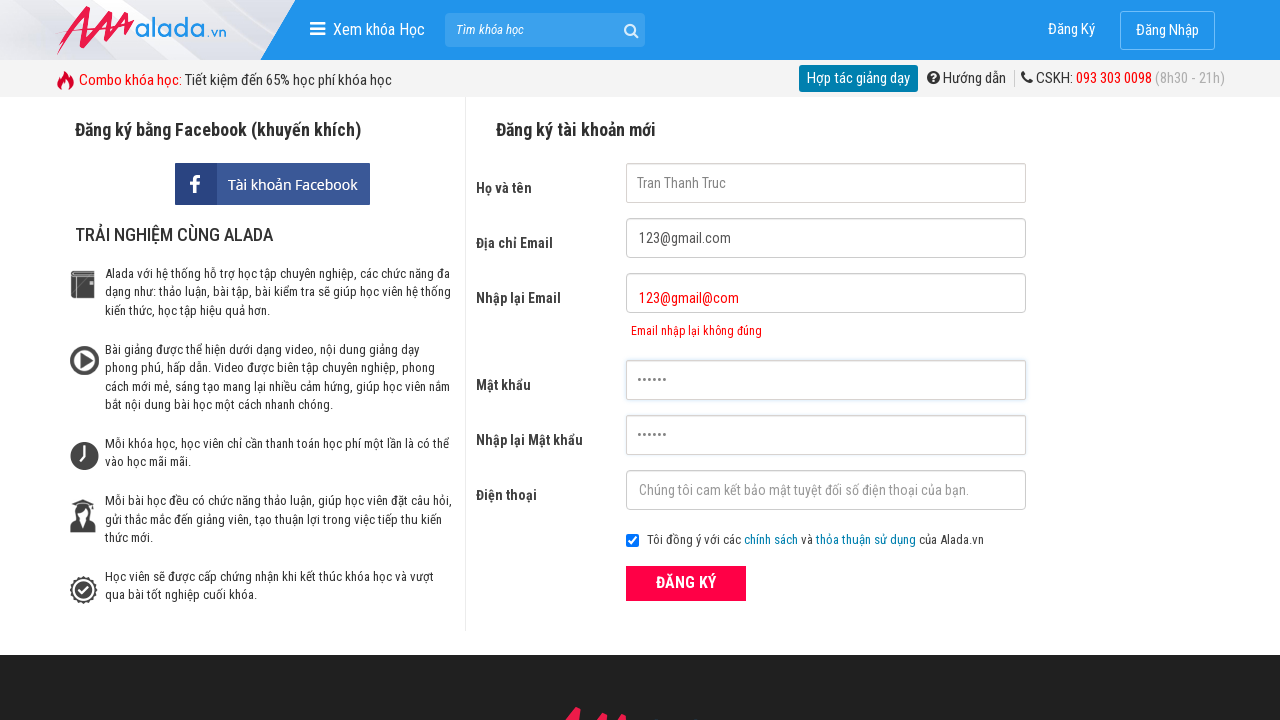

Filled phone number field with '0392210903' on #txtPhone
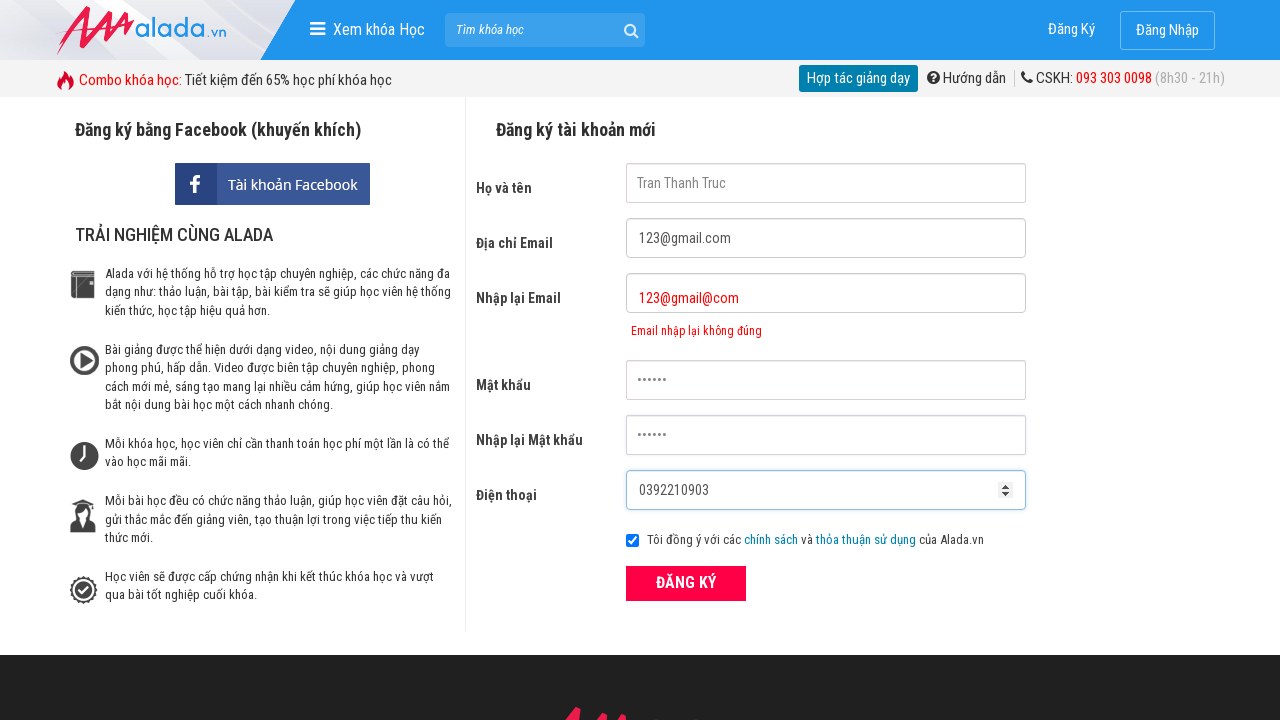

Clicked the ĐĂNG KÝ (Register) button at (686, 583) on xpath=//form[@id='frmLogin']//button[text()='ĐĂNG KÝ']
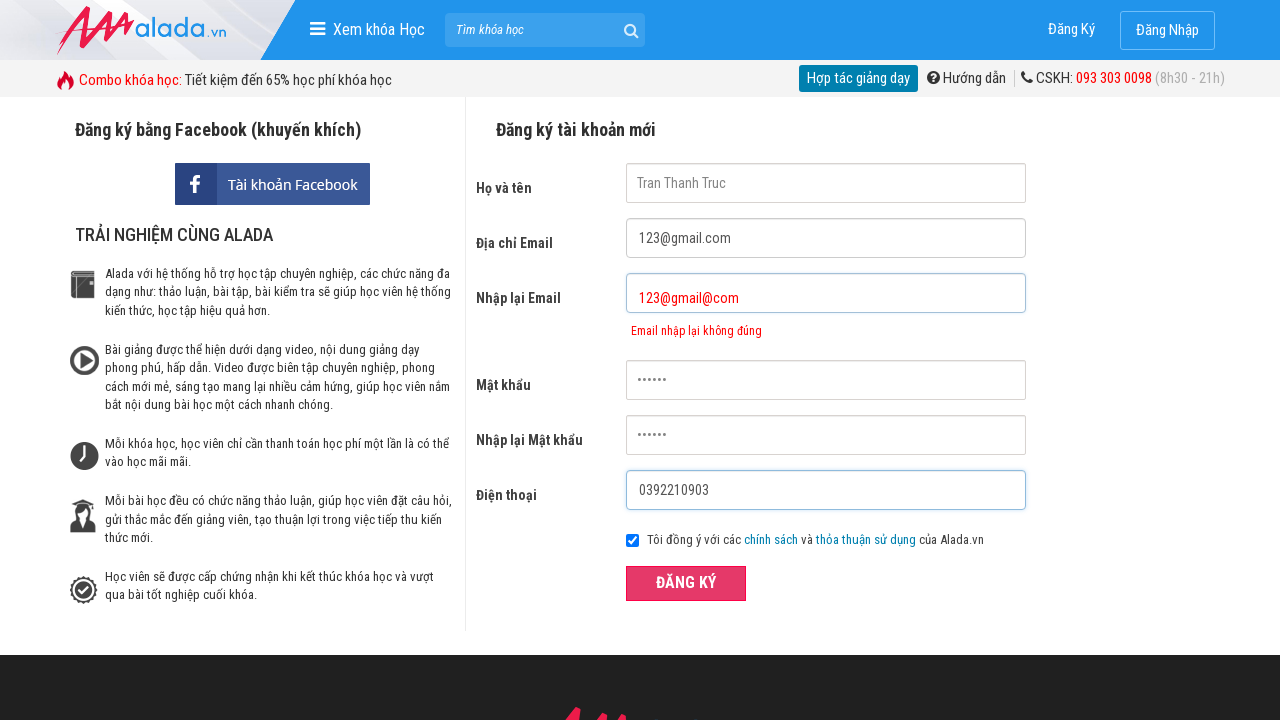

Confirmation email error message appeared, validating form rejects mismatched confirmation email
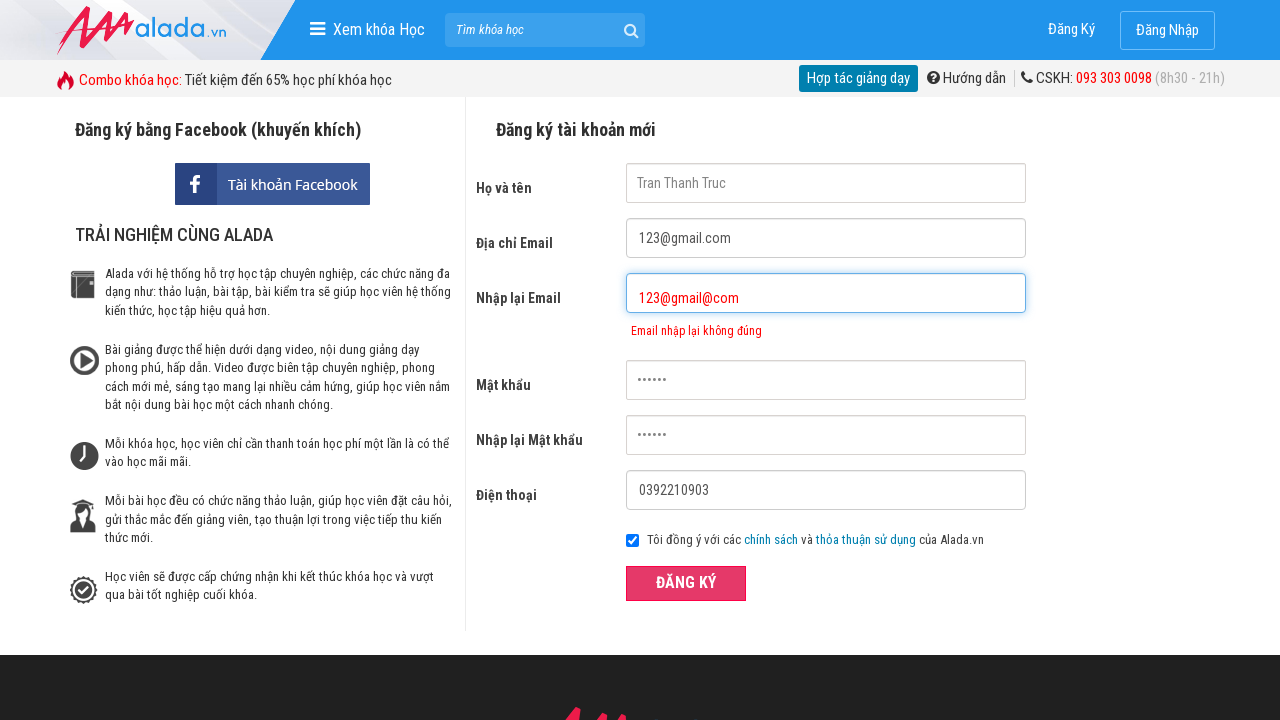

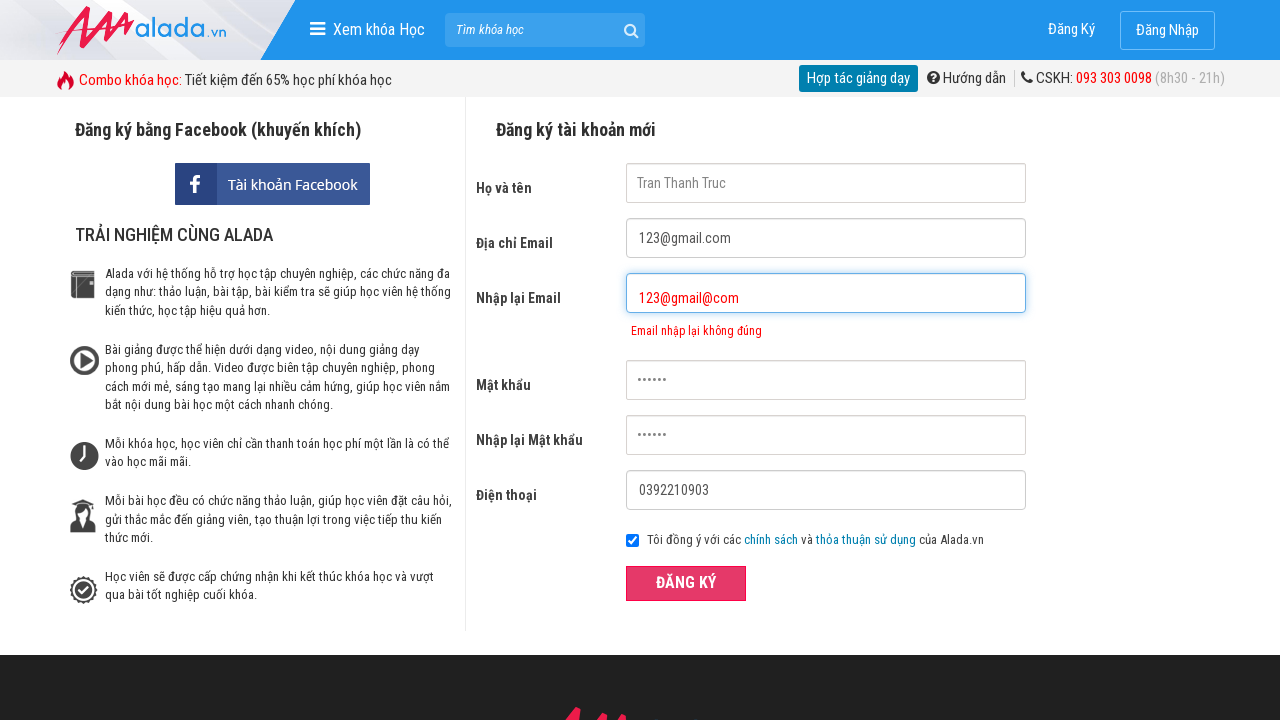